Navigates to GeeksforGeeks website and waits for the page to load completely

Starting URL: https://www.geeksforgeeks.org/

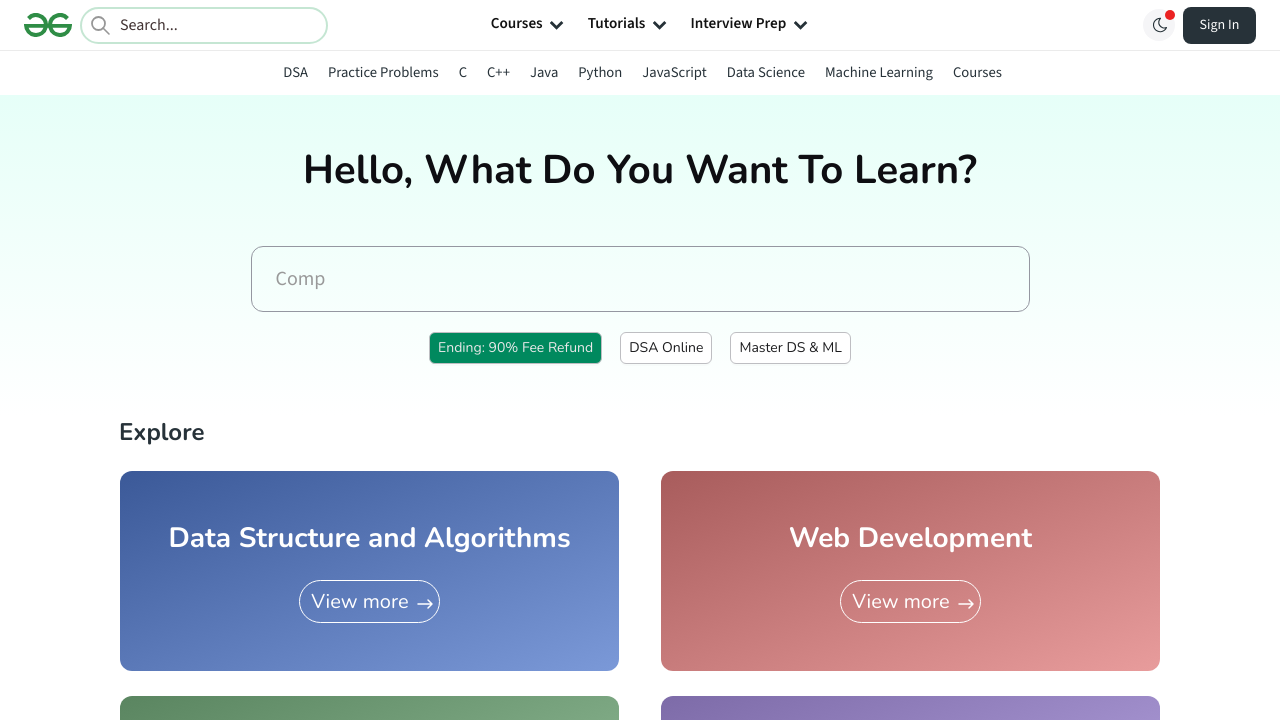

Page DOM content loaded
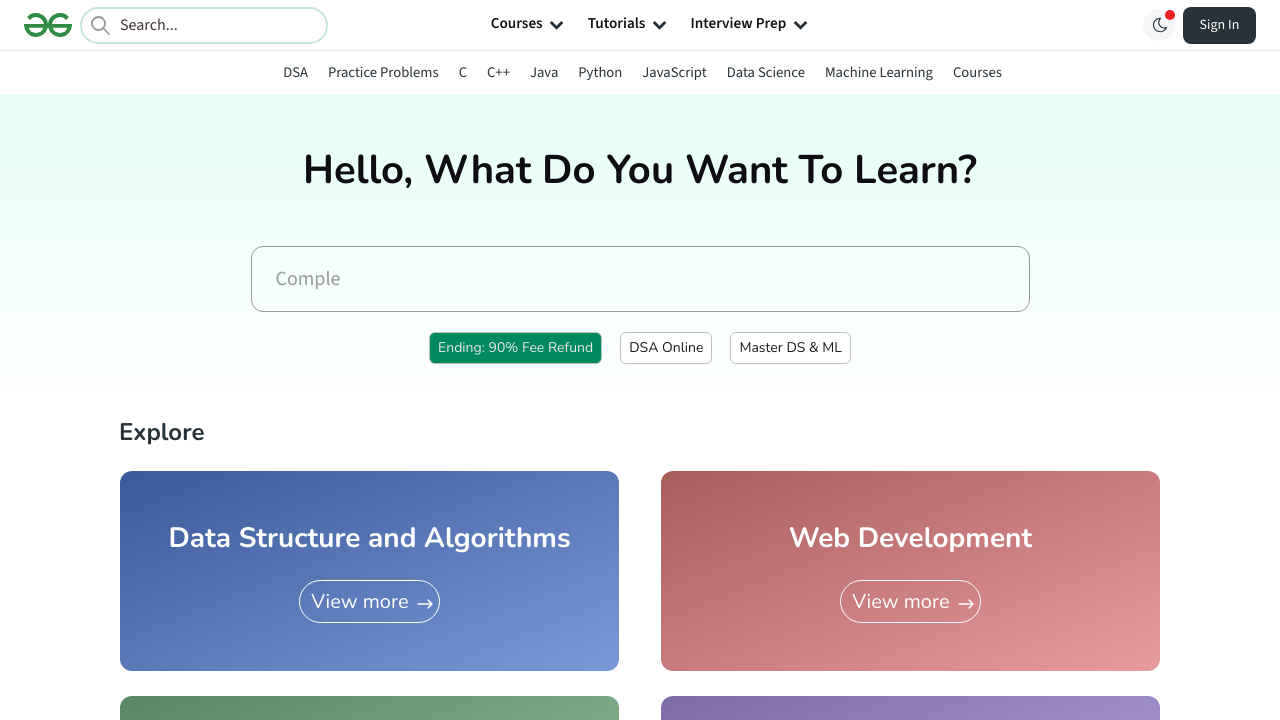

Body element found and page fully loaded
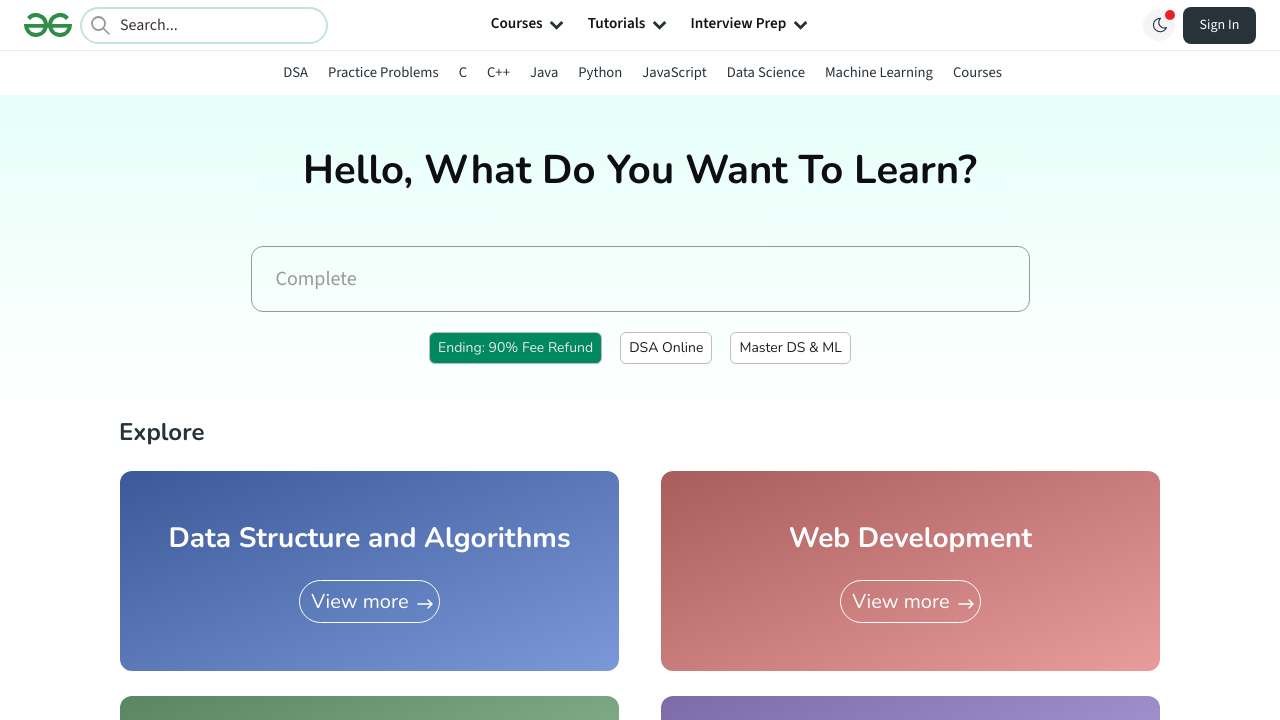

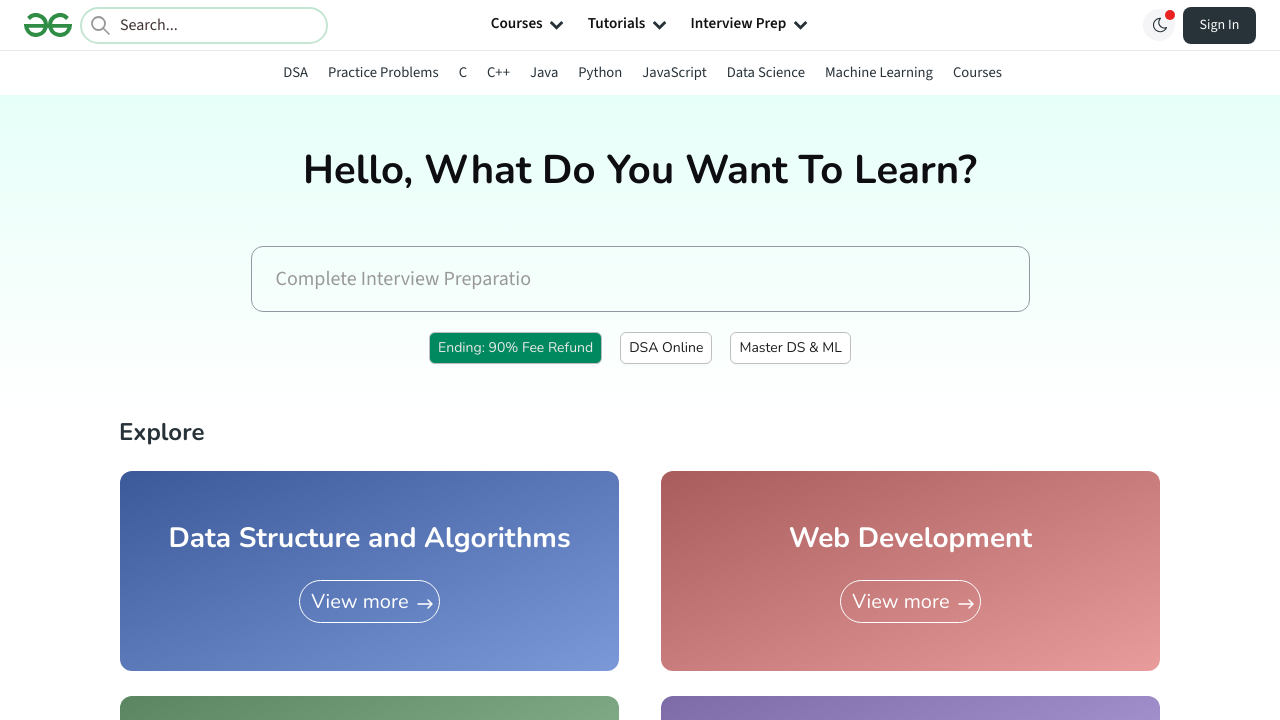